Tests marking all todo items as completed using the toggle all checkbox

Starting URL: https://demo.playwright.dev/todomvc

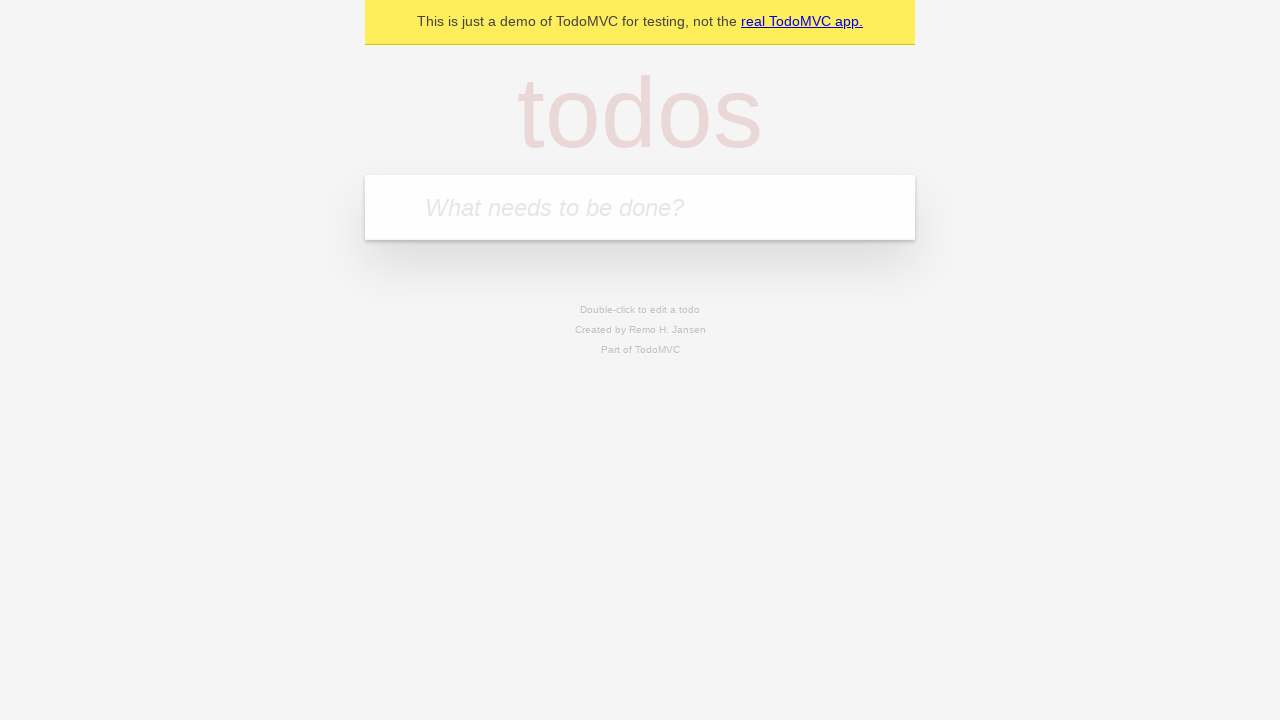

Filled todo input with 'buy some cheese' on internal:attr=[placeholder="What needs to be done?"i]
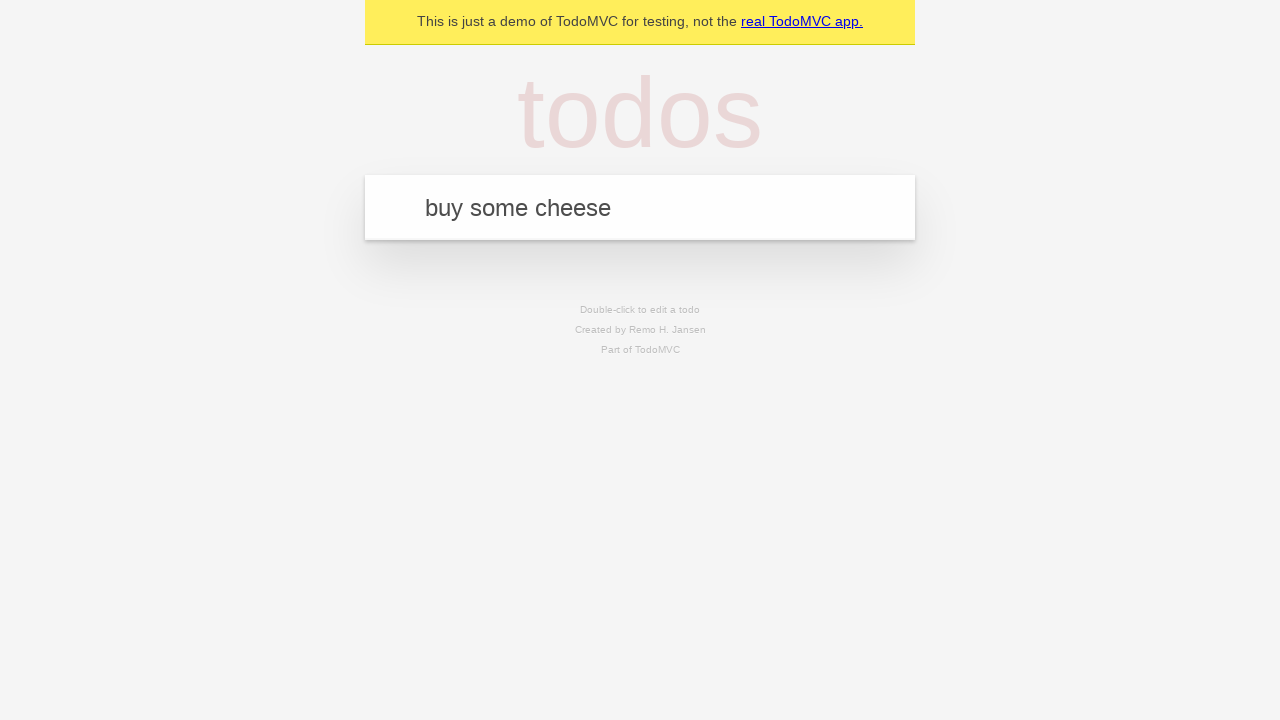

Pressed Enter to add 'buy some cheese' to todo list on internal:attr=[placeholder="What needs to be done?"i]
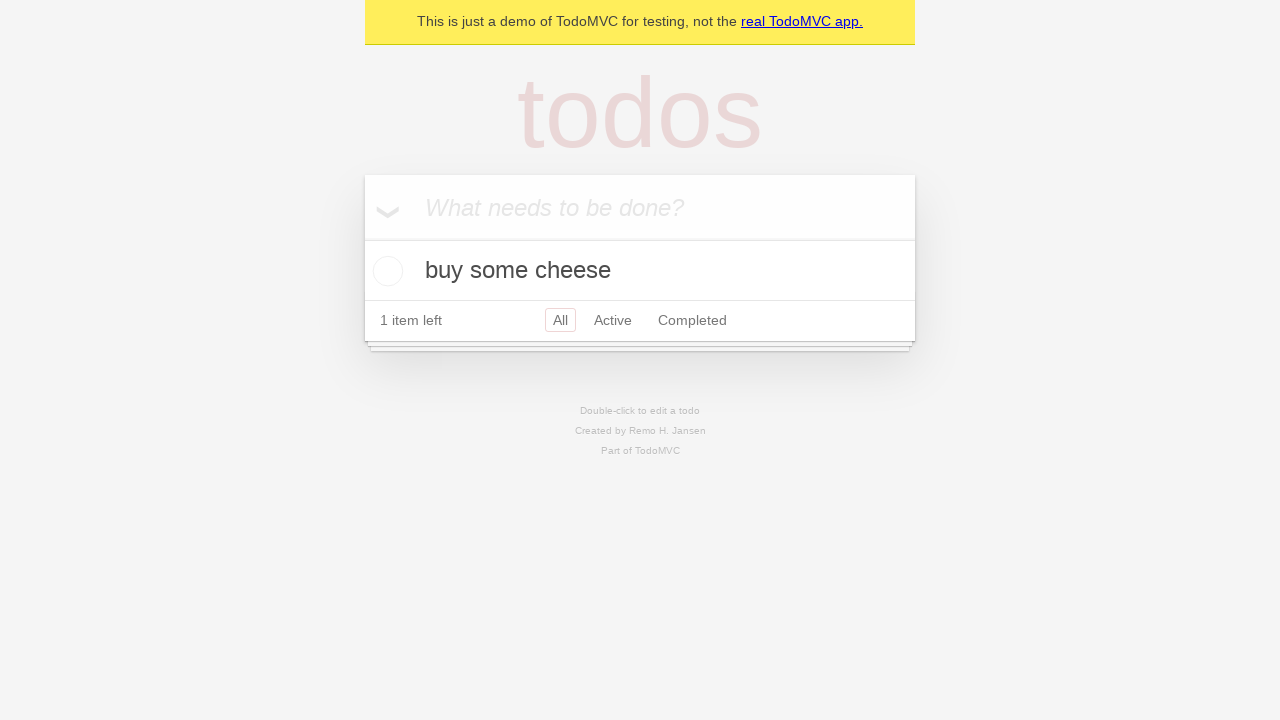

Filled todo input with 'feed the cat' on internal:attr=[placeholder="What needs to be done?"i]
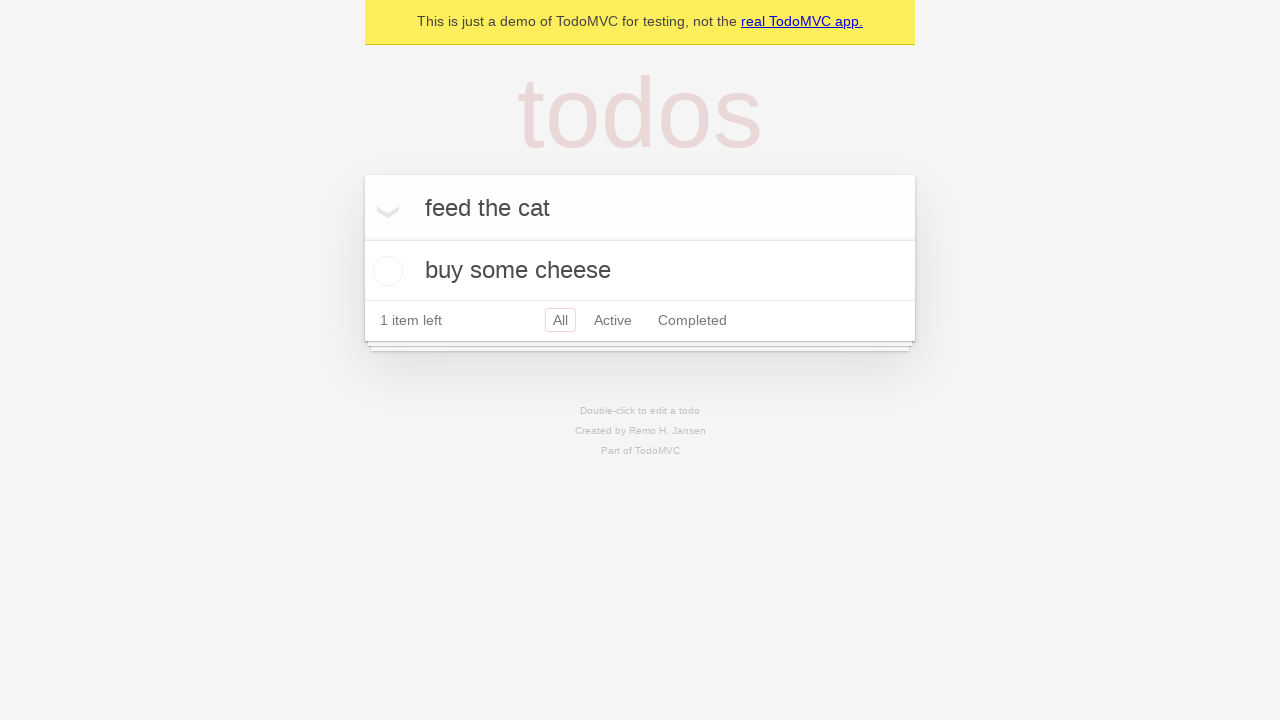

Pressed Enter to add 'feed the cat' to todo list on internal:attr=[placeholder="What needs to be done?"i]
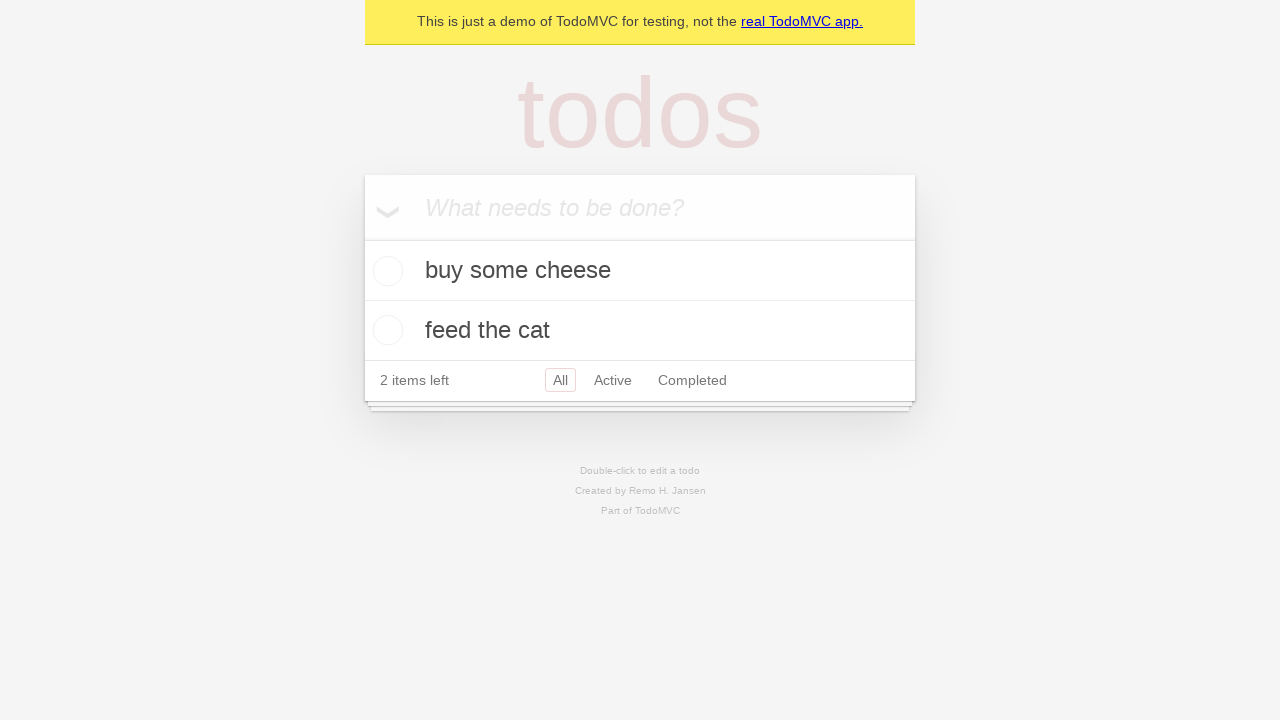

Filled todo input with 'book a doctors appointment' on internal:attr=[placeholder="What needs to be done?"i]
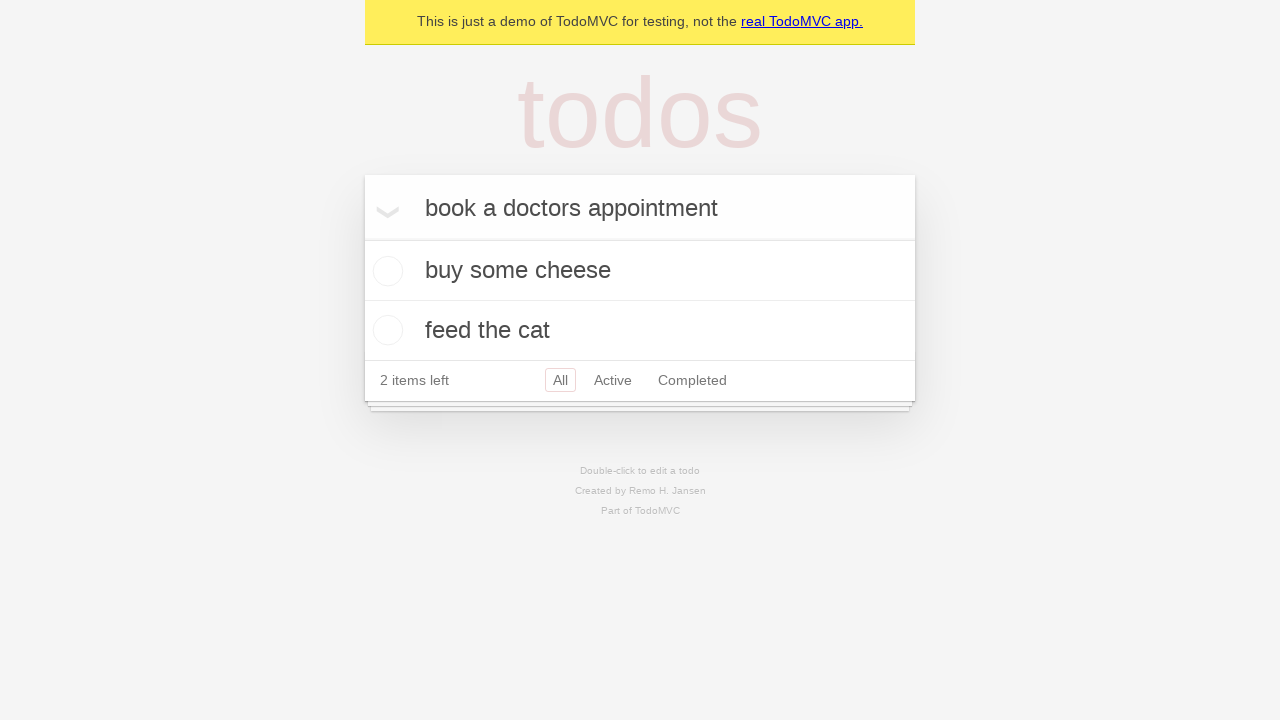

Pressed Enter to add 'book a doctors appointment' to todo list on internal:attr=[placeholder="What needs to be done?"i]
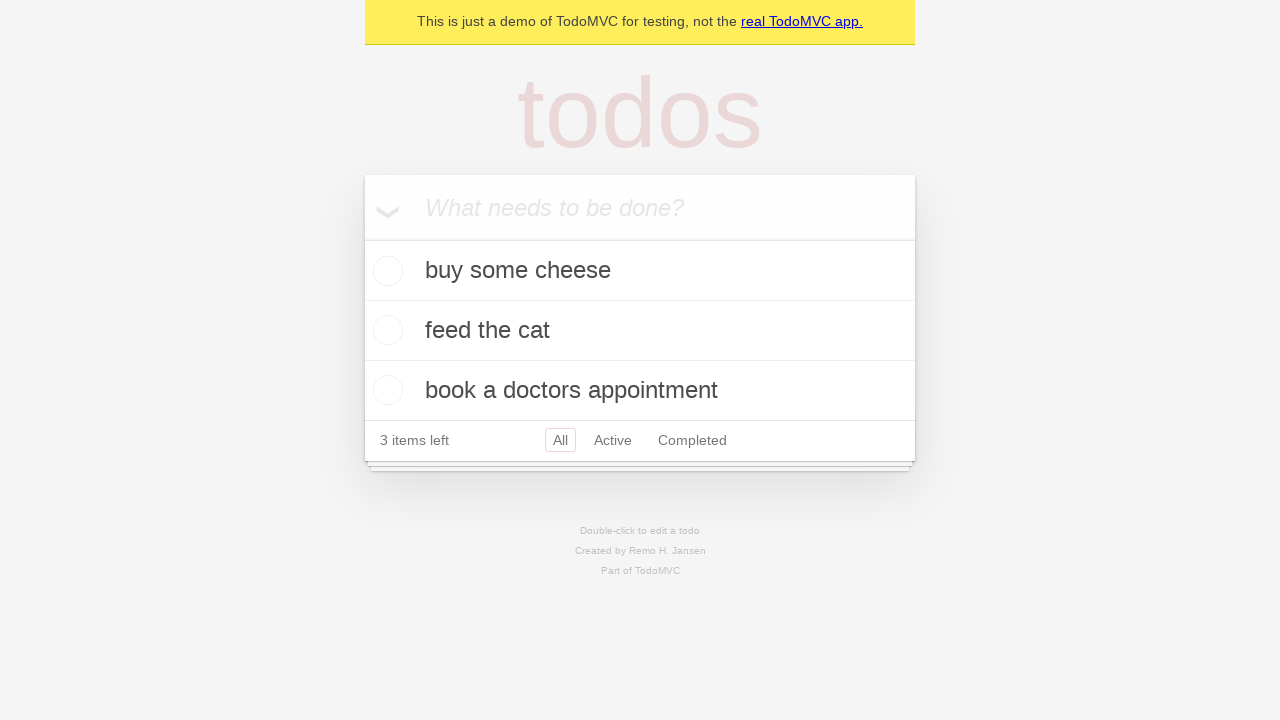

Clicked 'Mark all as complete' checkbox at (362, 238) on internal:label="Mark all as complete"i
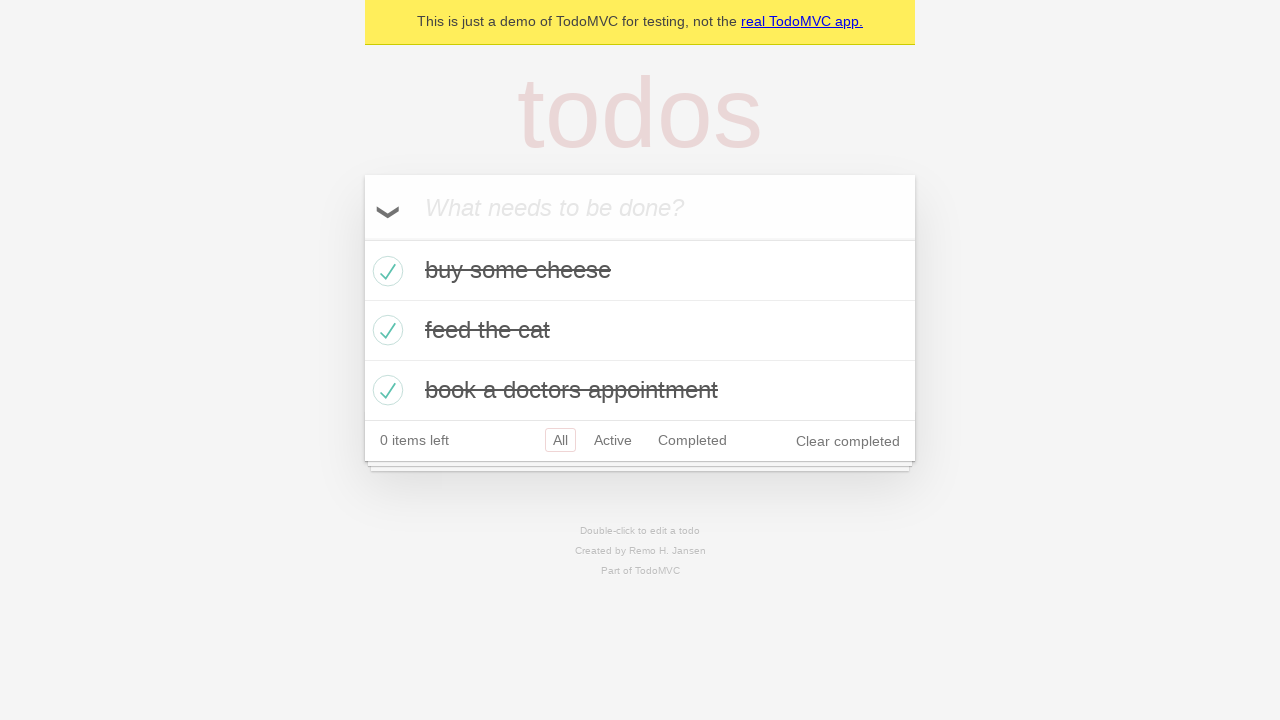

All 3 todo items marked as completed
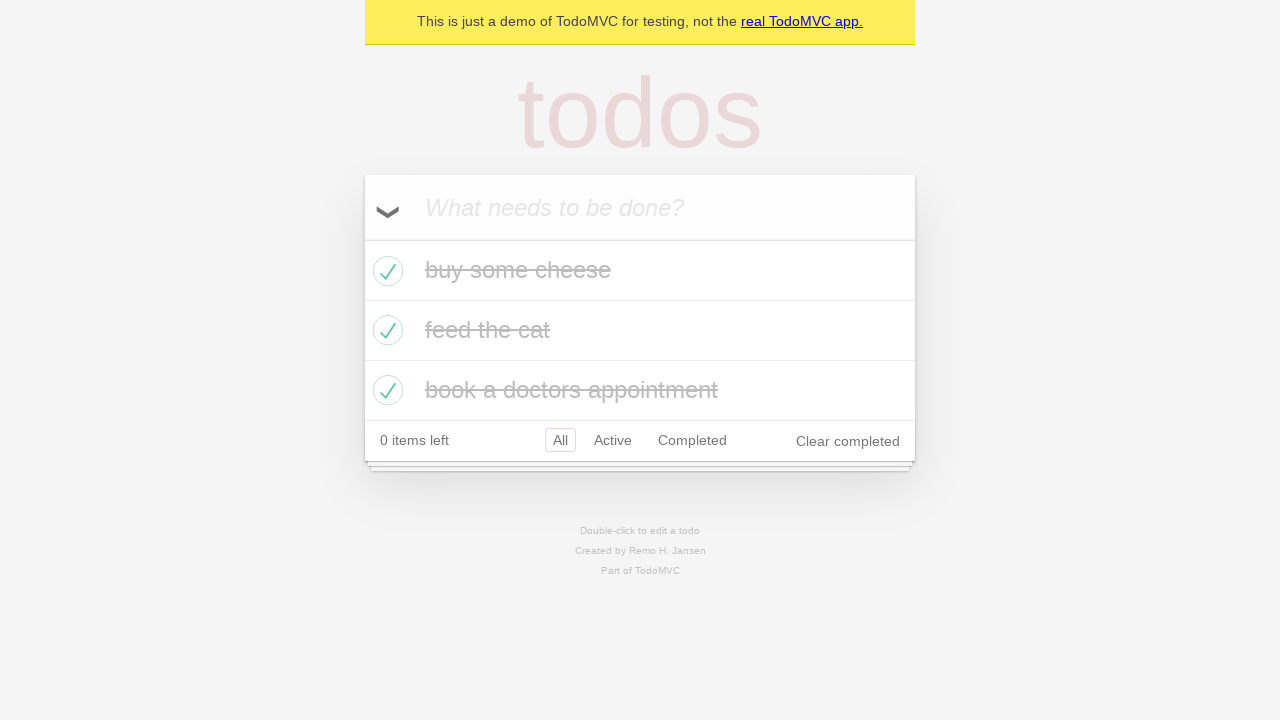

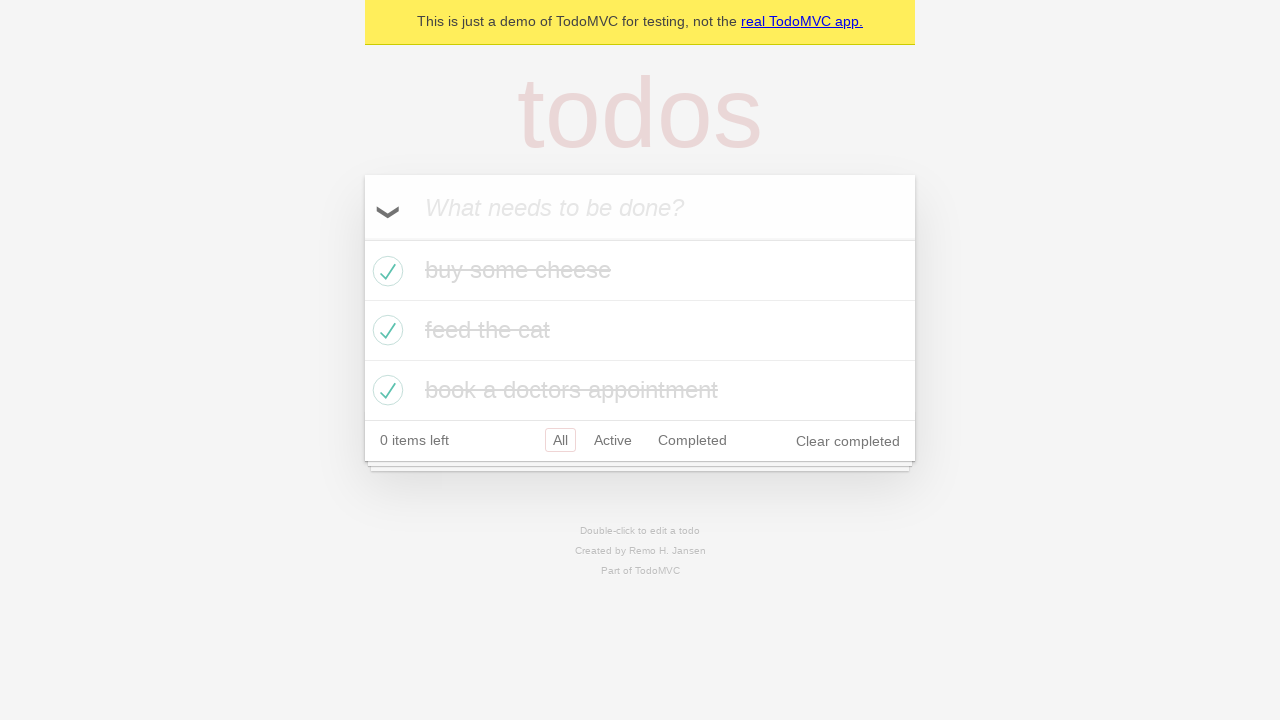